Tests that clicking the New Tab button opens a new browser tab with the correct content containing "This is a sample page"

Starting URL: https://demoqa.com/browser-windows

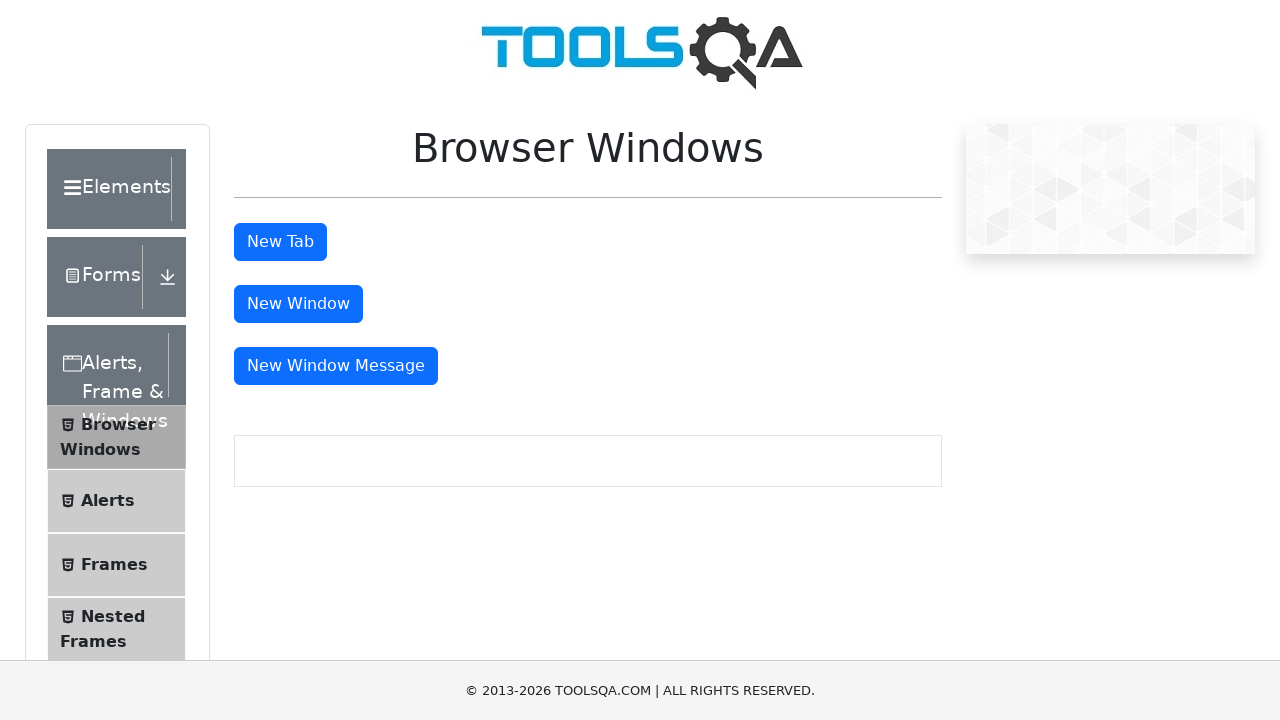

Clicked the New Tab button at (280, 242) on #tabButton
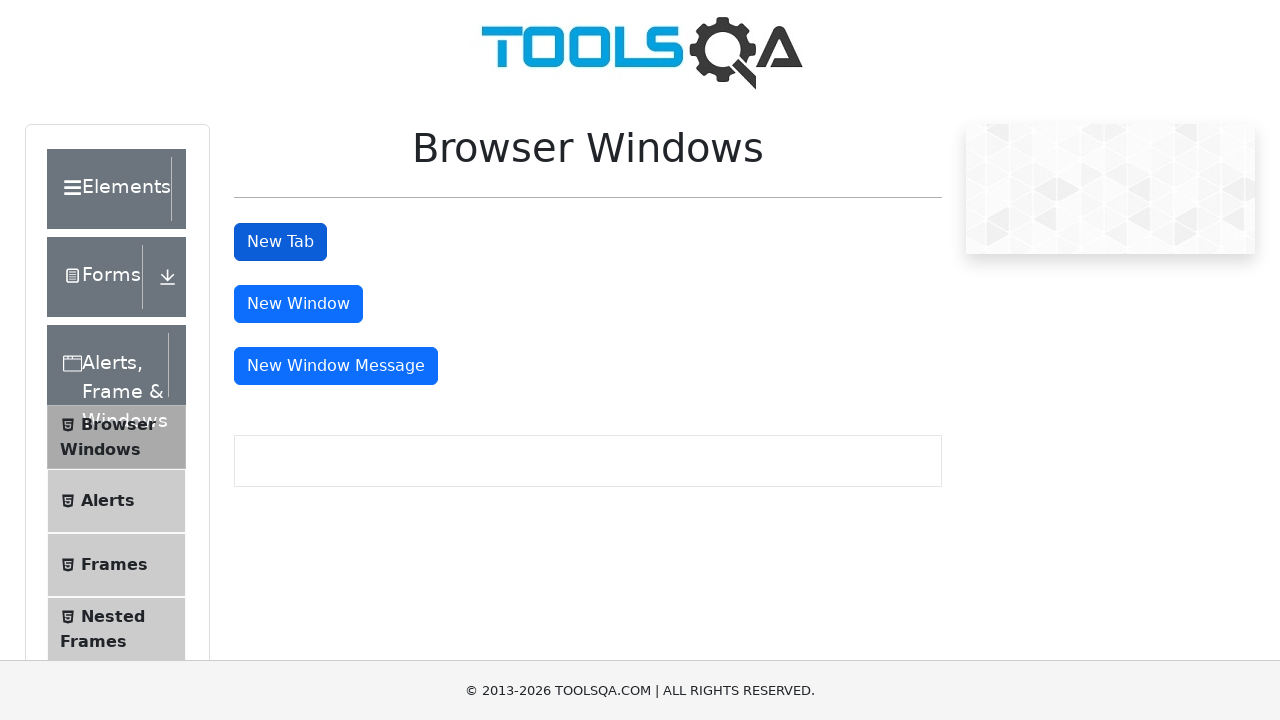

New browser tab opened and captured
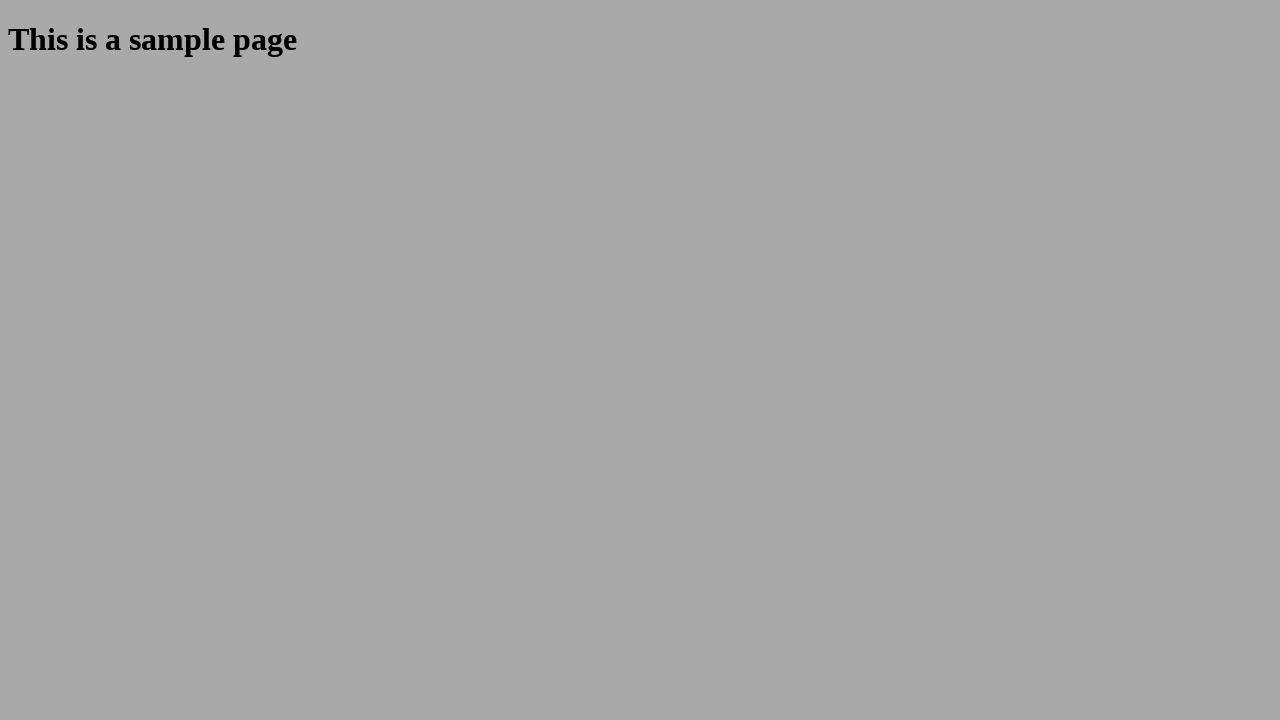

New page finished loading
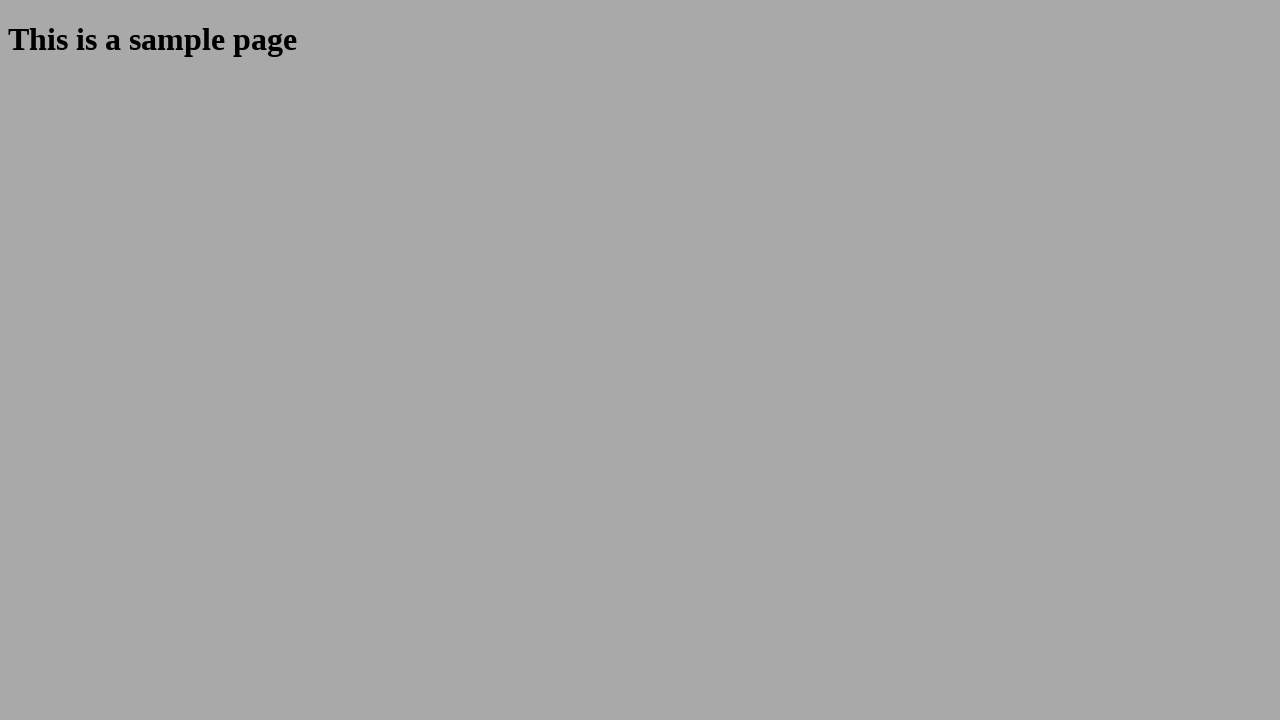

Verified that new page contains 'This is a sample page'
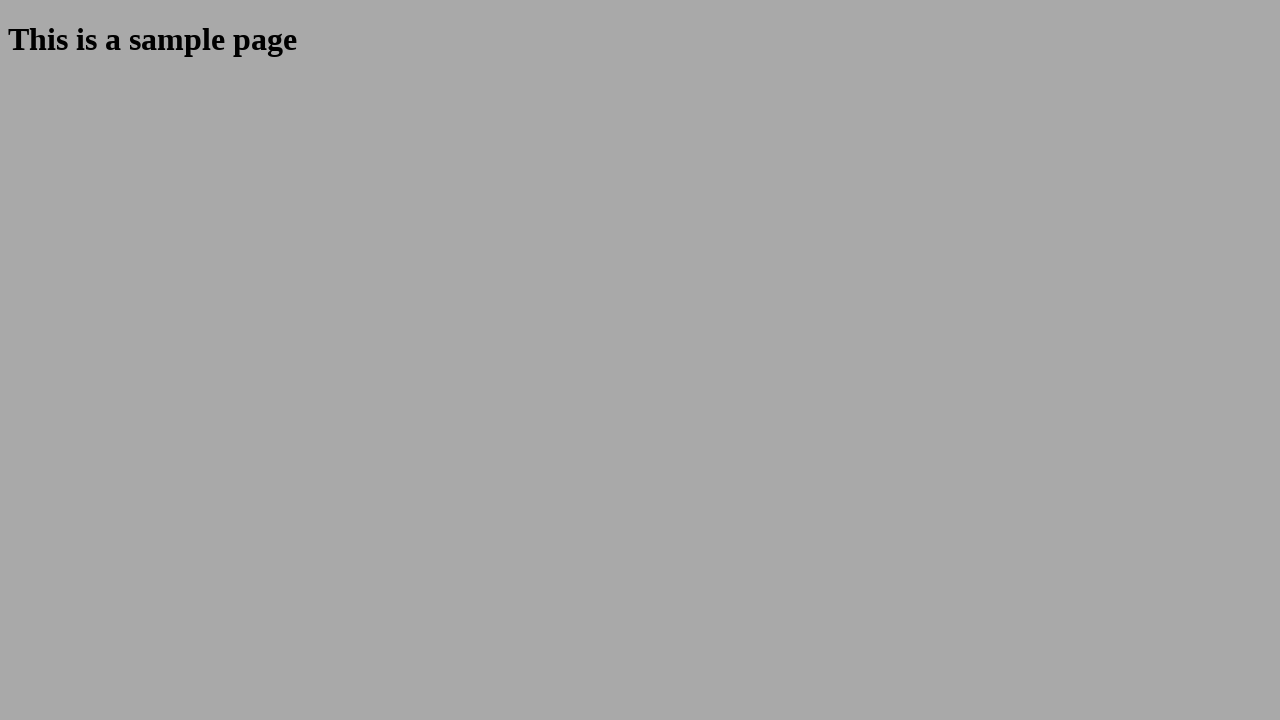

Closed the new browser tab
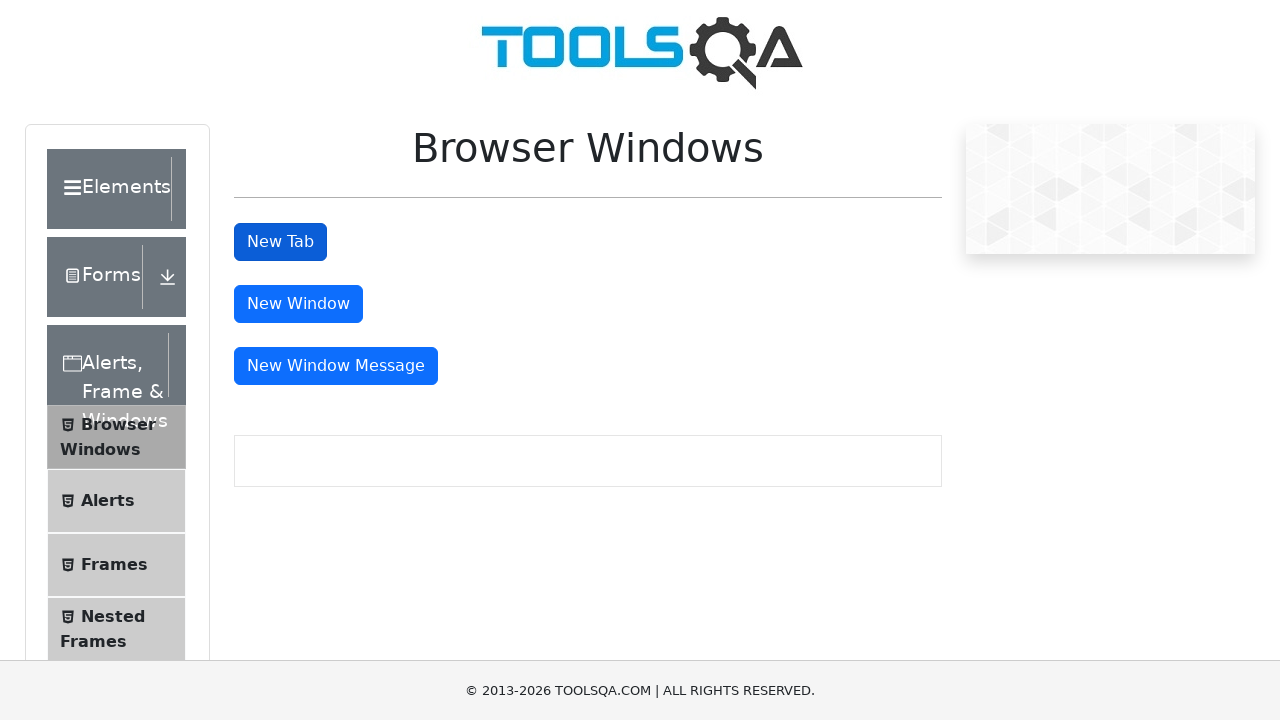

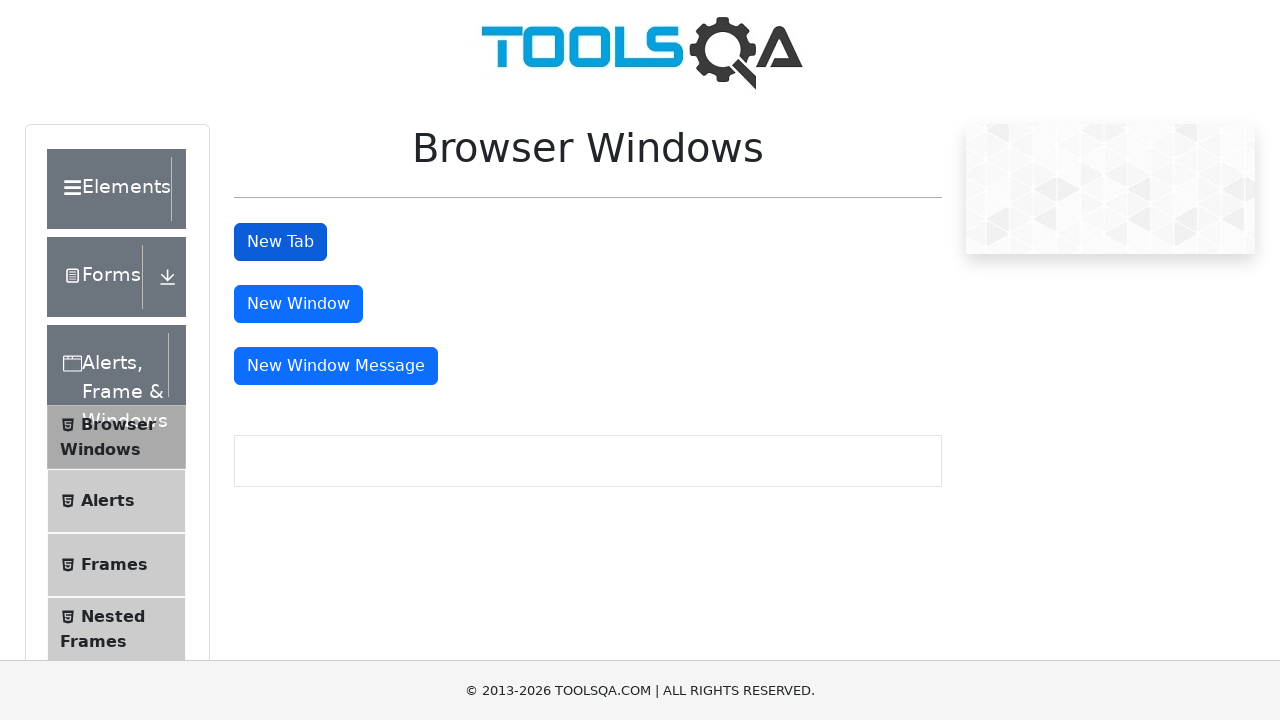